Tests opening a new browser tab, navigating to a different page in the new tab, and verifying that two window handles exist.

Starting URL: https://the-internet.herokuapp.com/windows

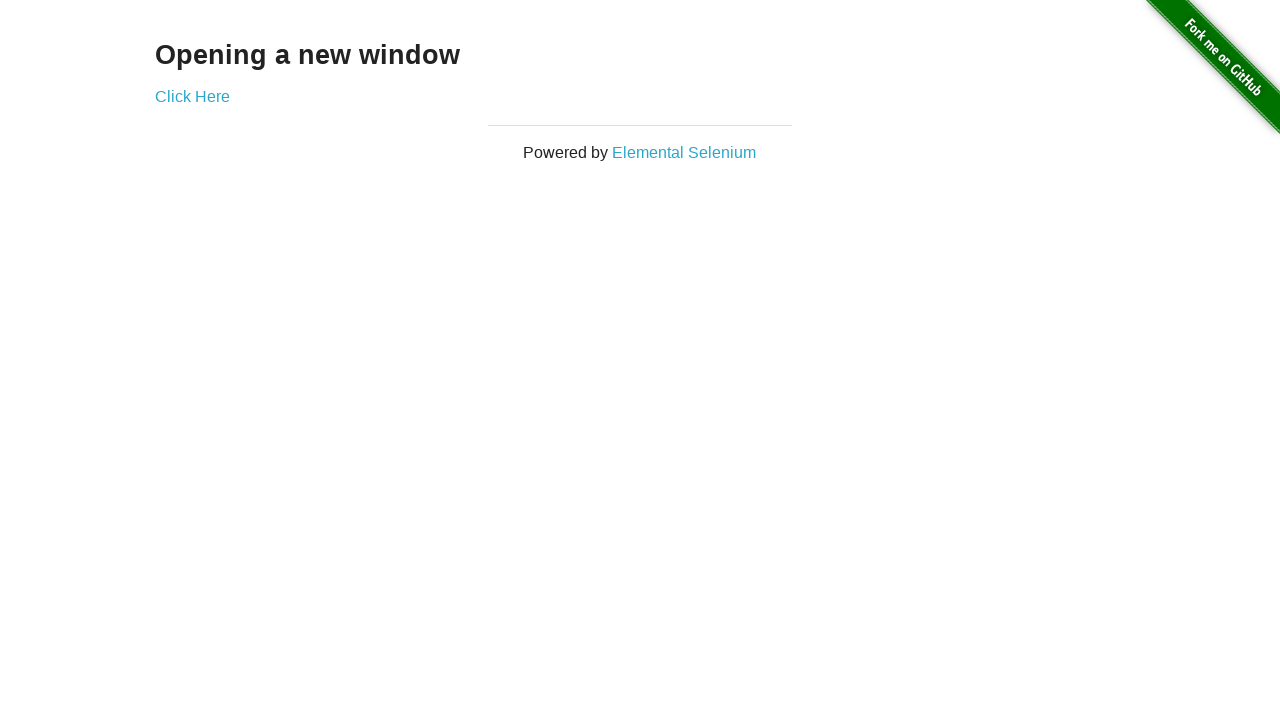

Opened a new browser tab
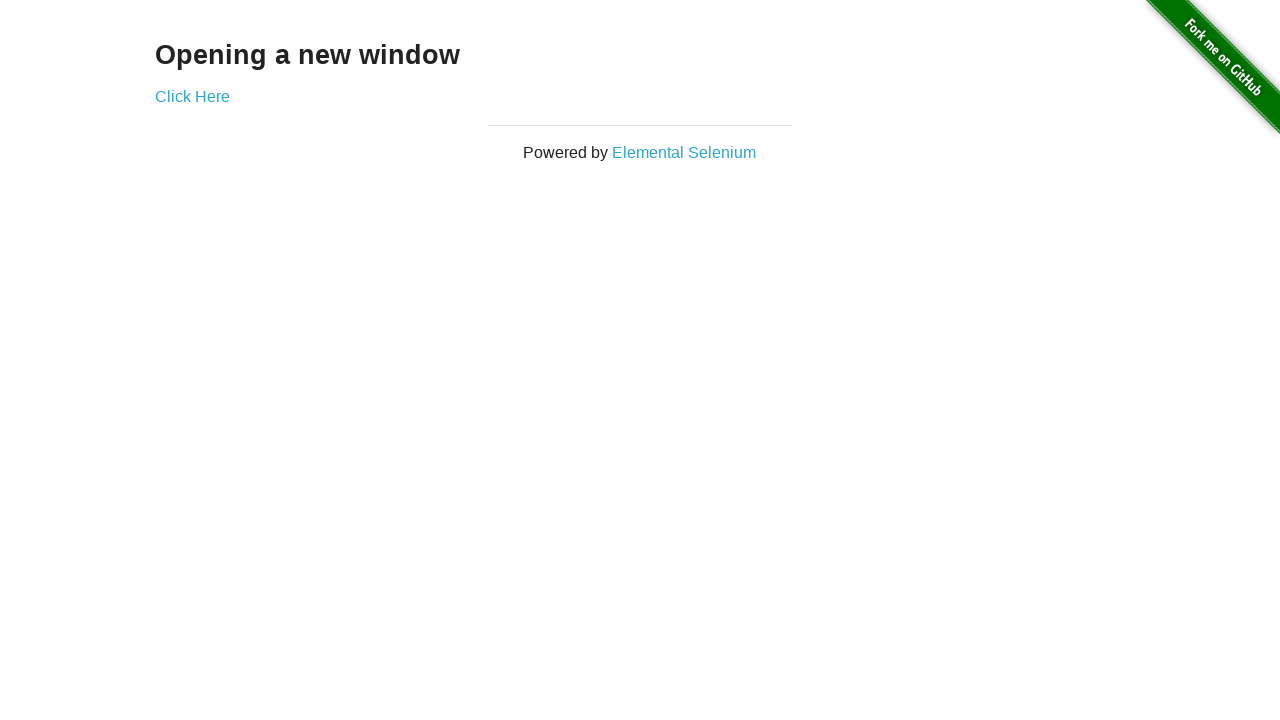

Navigated to typos page in new tab
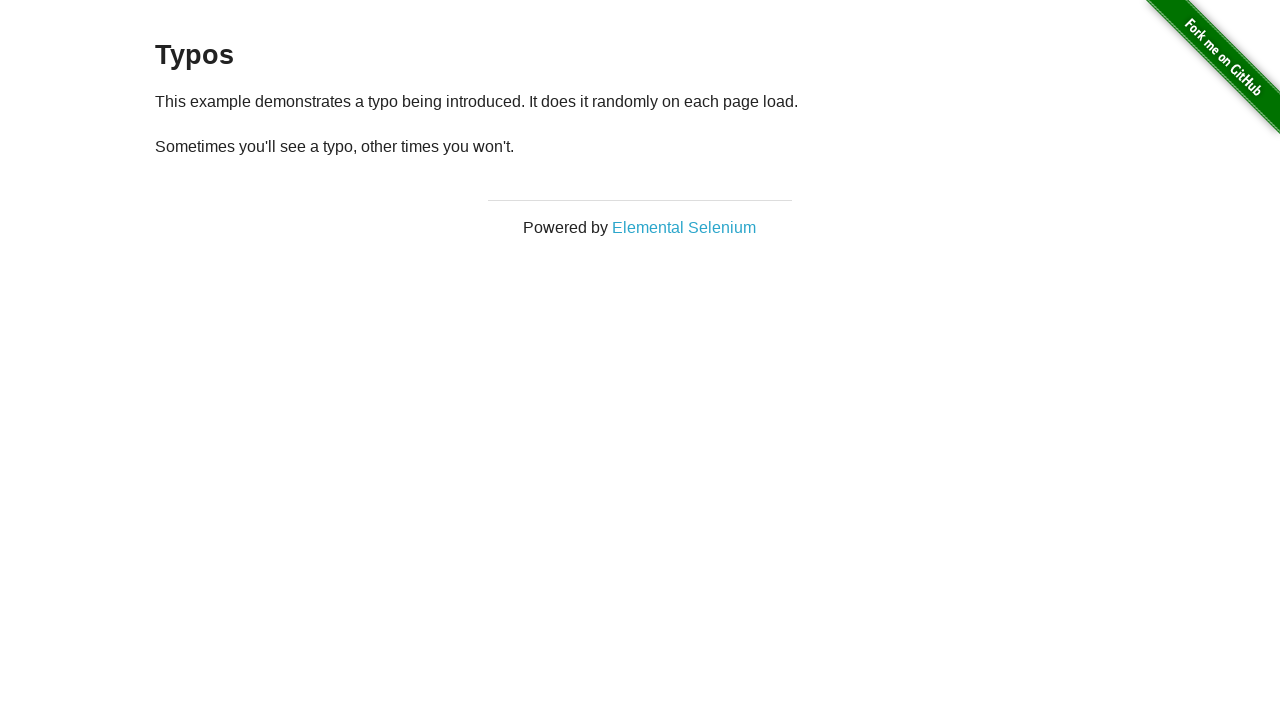

New tab page finished loading (domcontentloaded)
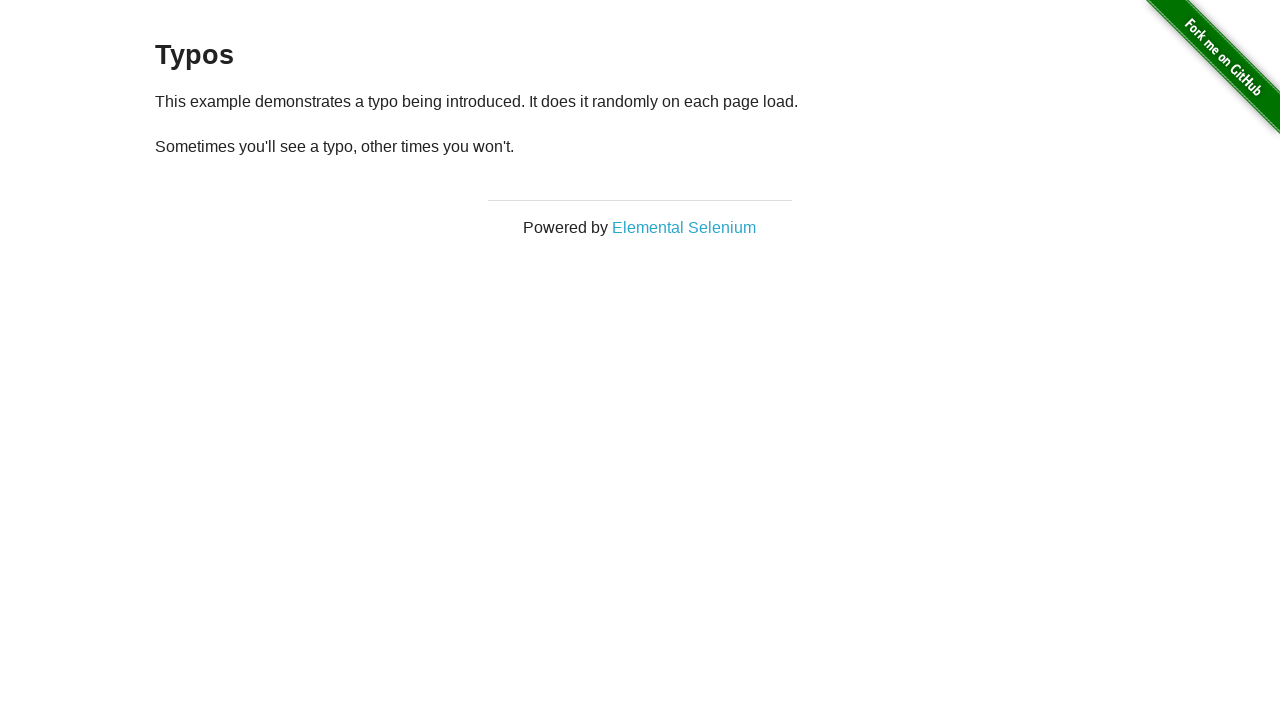

Verified 2 pages exist in context
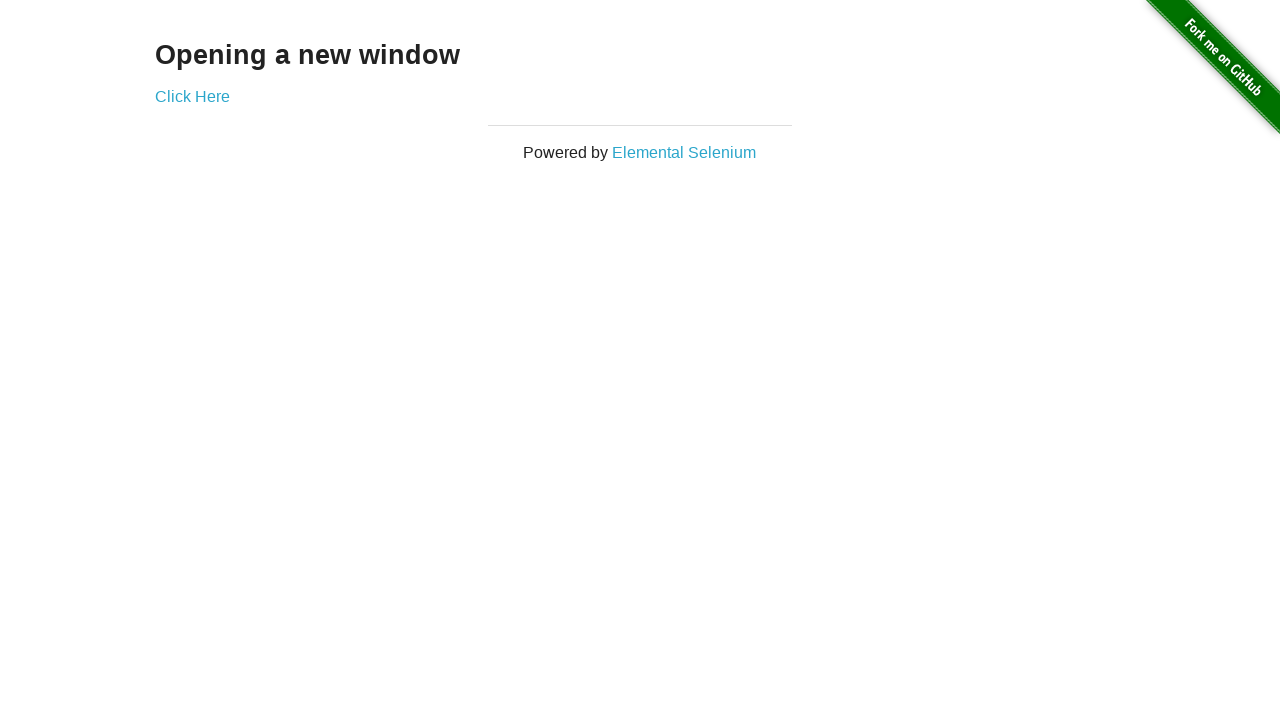

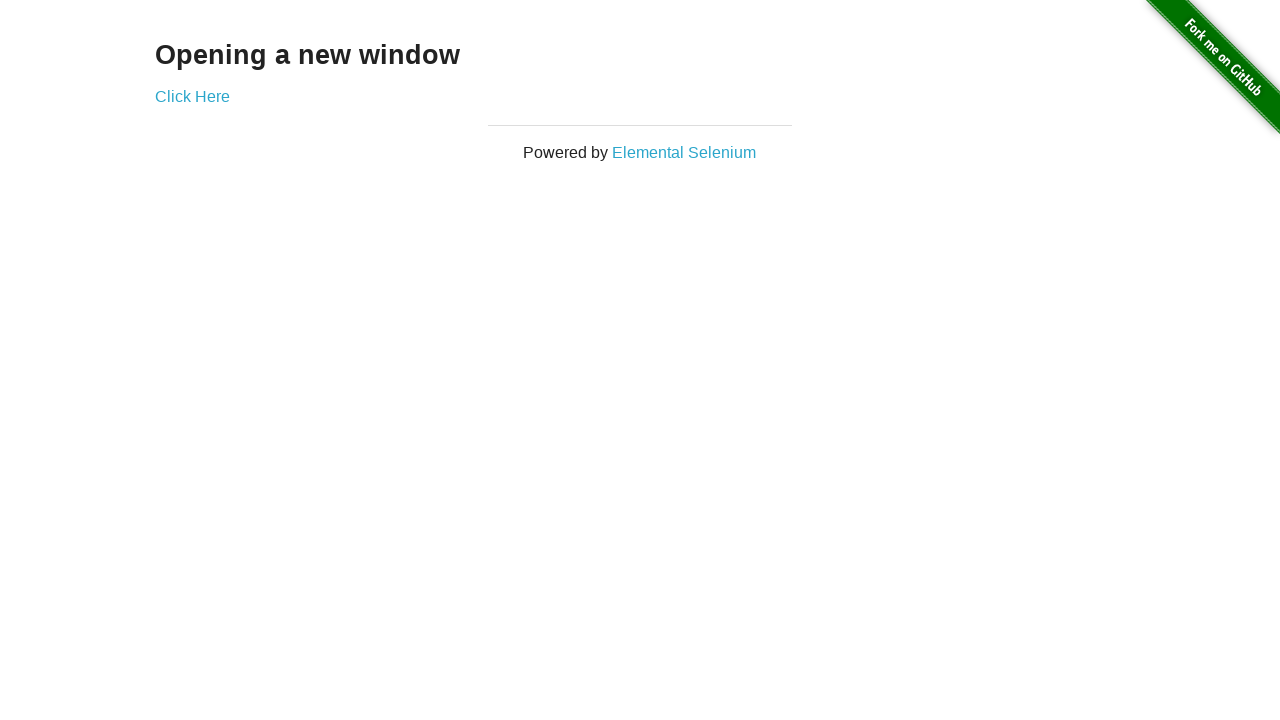